Opens a new tab by clicking the open tab button, switches to it, prints the title, then returns to parent tab

Starting URL: https://rahulshettyacademy.com/AutomationPractice/

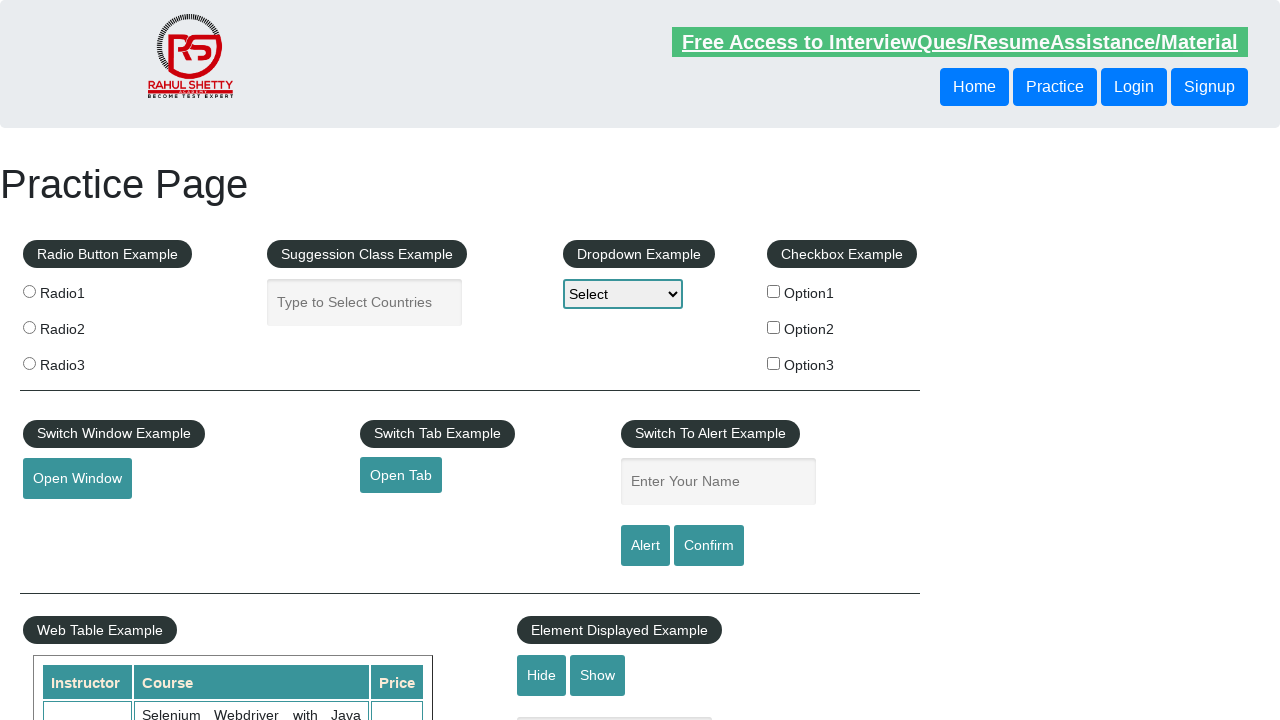

Clicked open tab button to open new tab at (401, 475) on #opentab
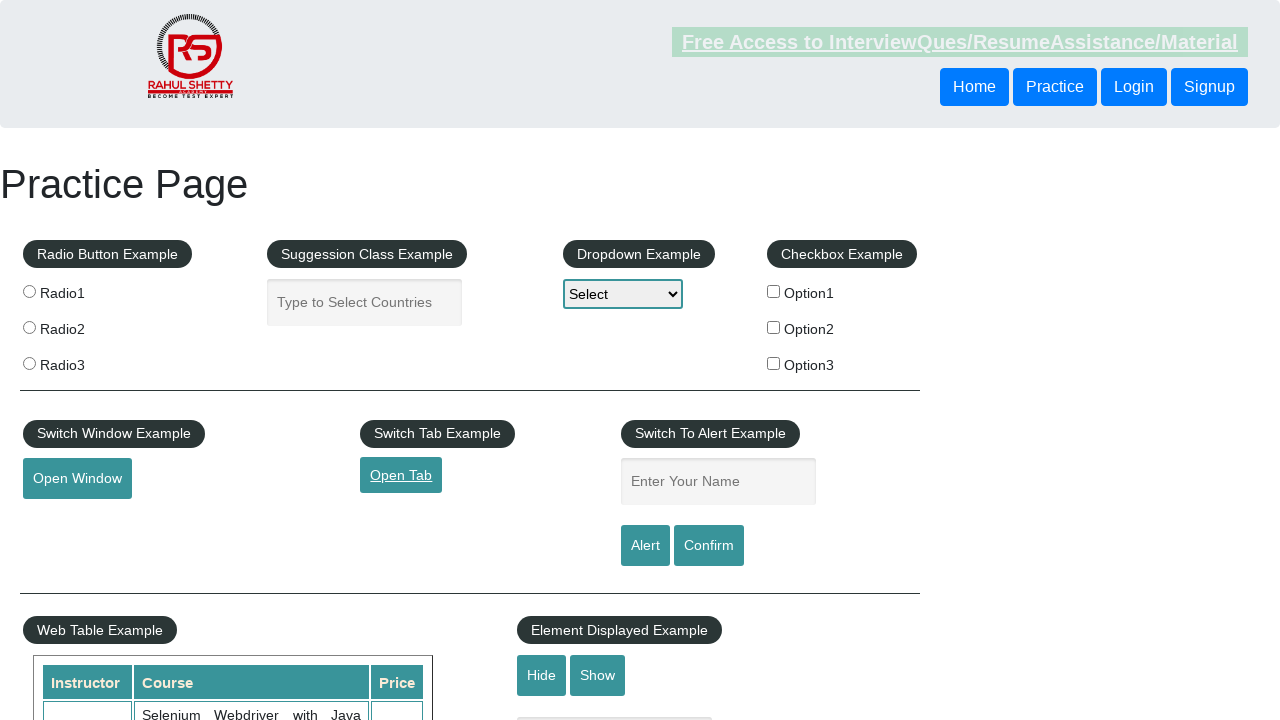

New tab created and captured
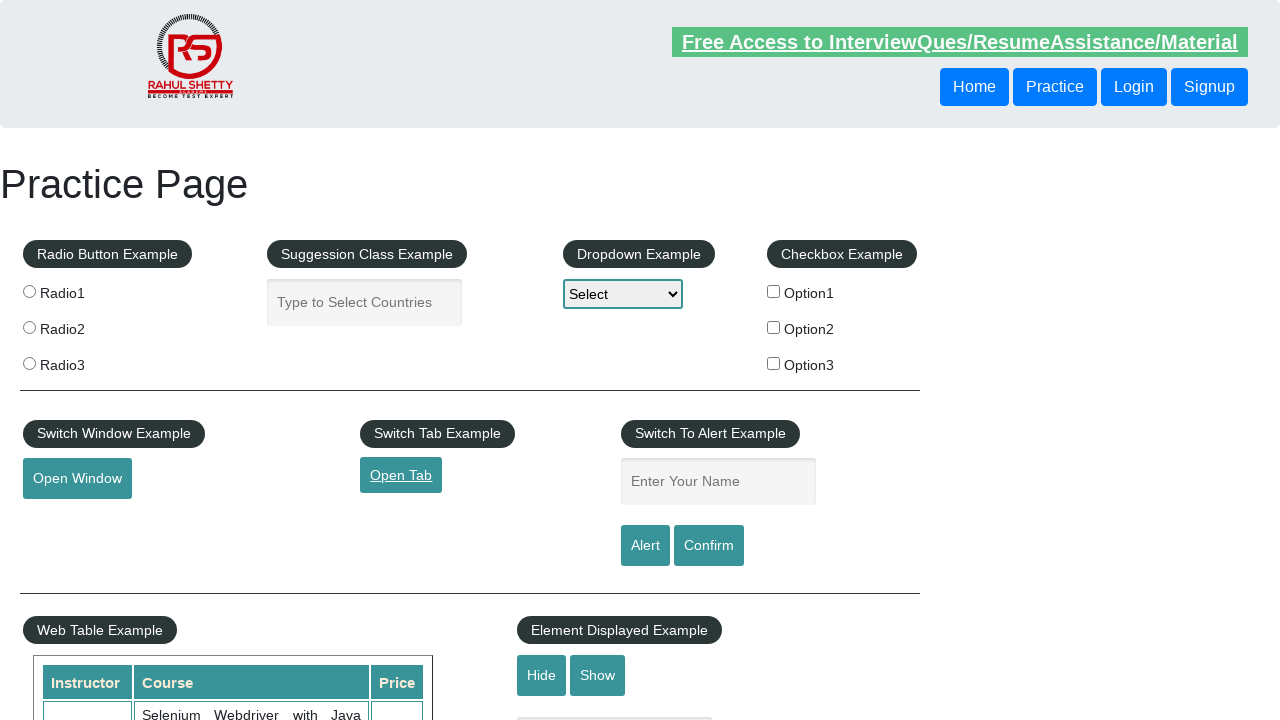

New tab finished loading
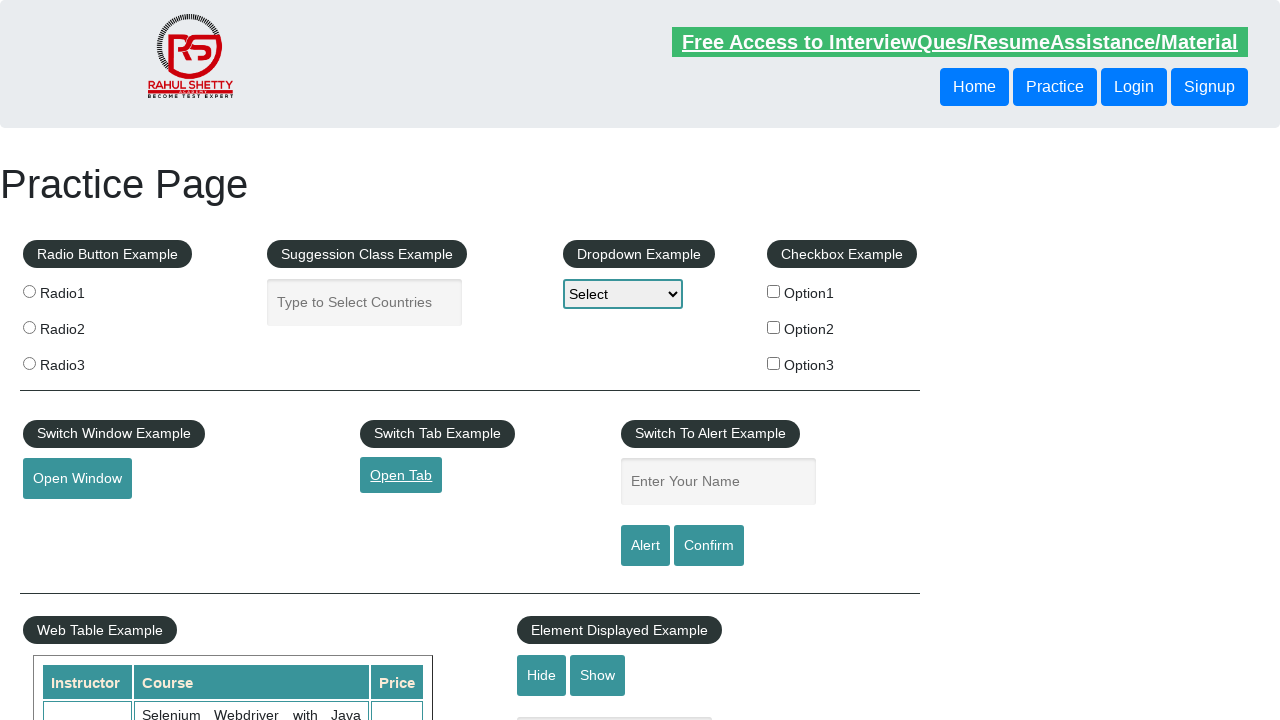

Printed new tab title: QAClick Academy - A Testing Academy to Learn, Earn and Shine
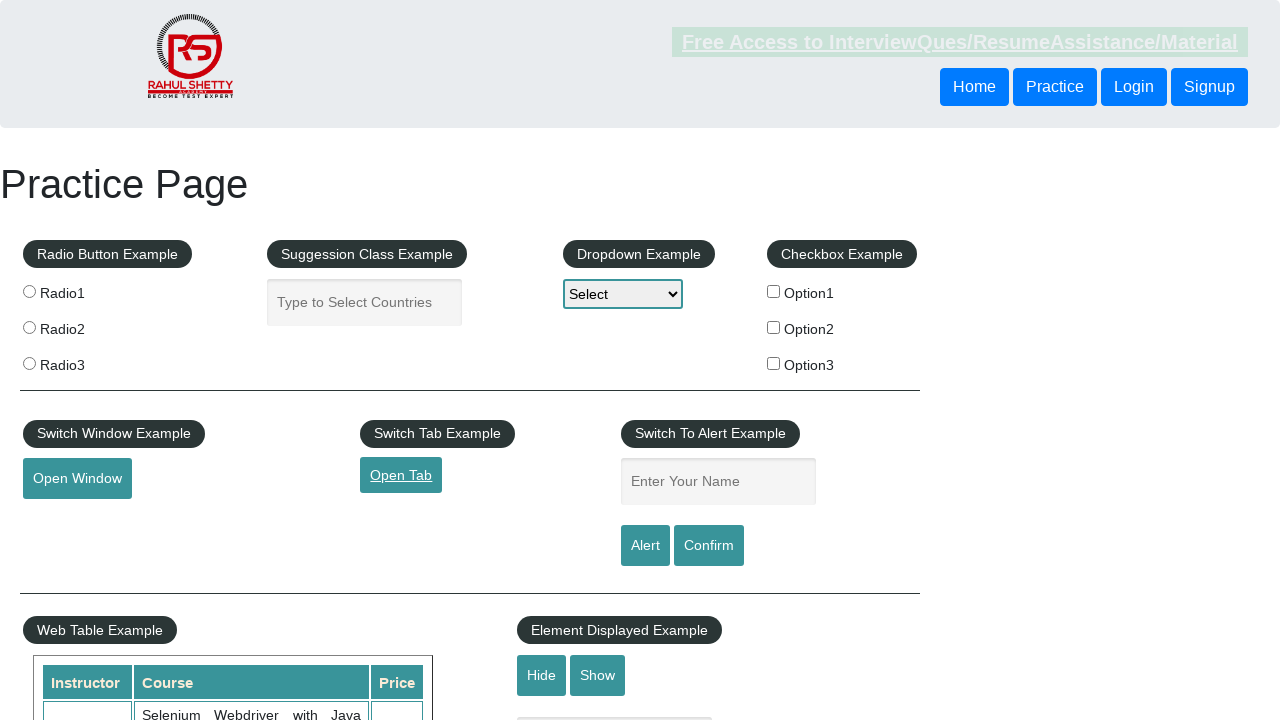

Closed new tab
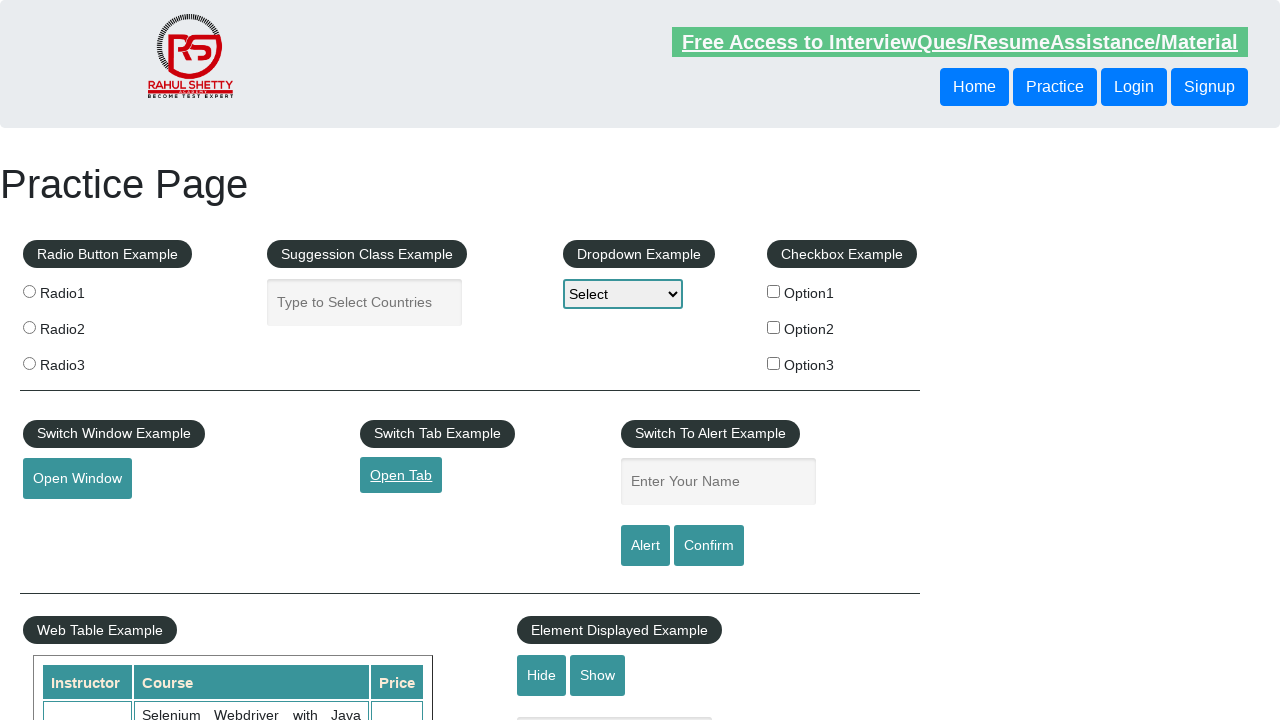

Returned to parent tab and printed title: Practice Page
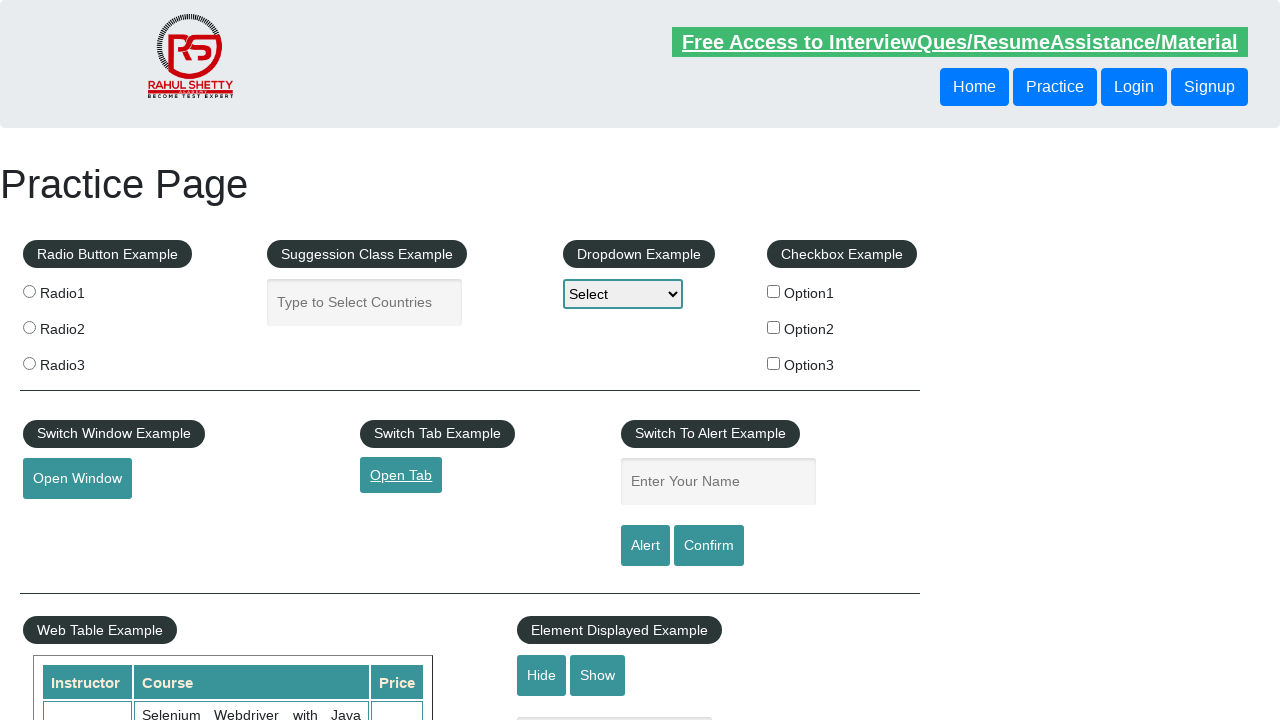

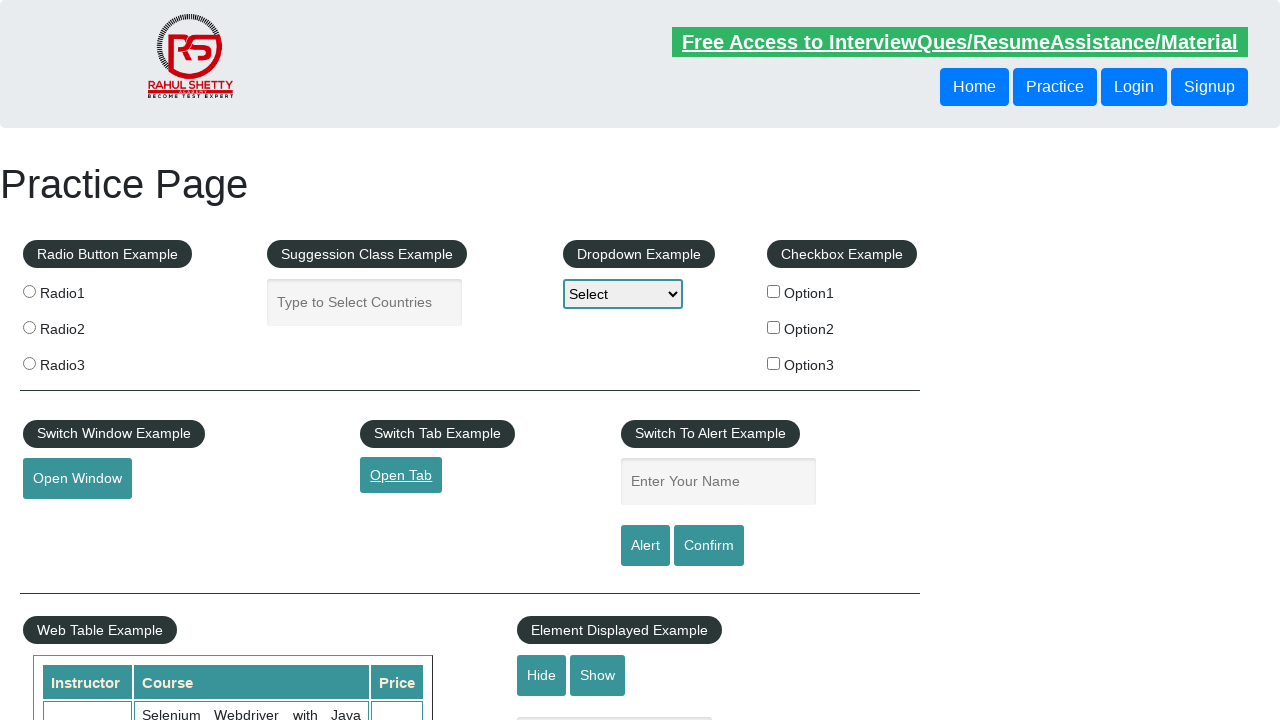